Tests navigation to Checkboxes page and verifies there are two checkbox elements present

Starting URL: https://the-internet.herokuapp.com/

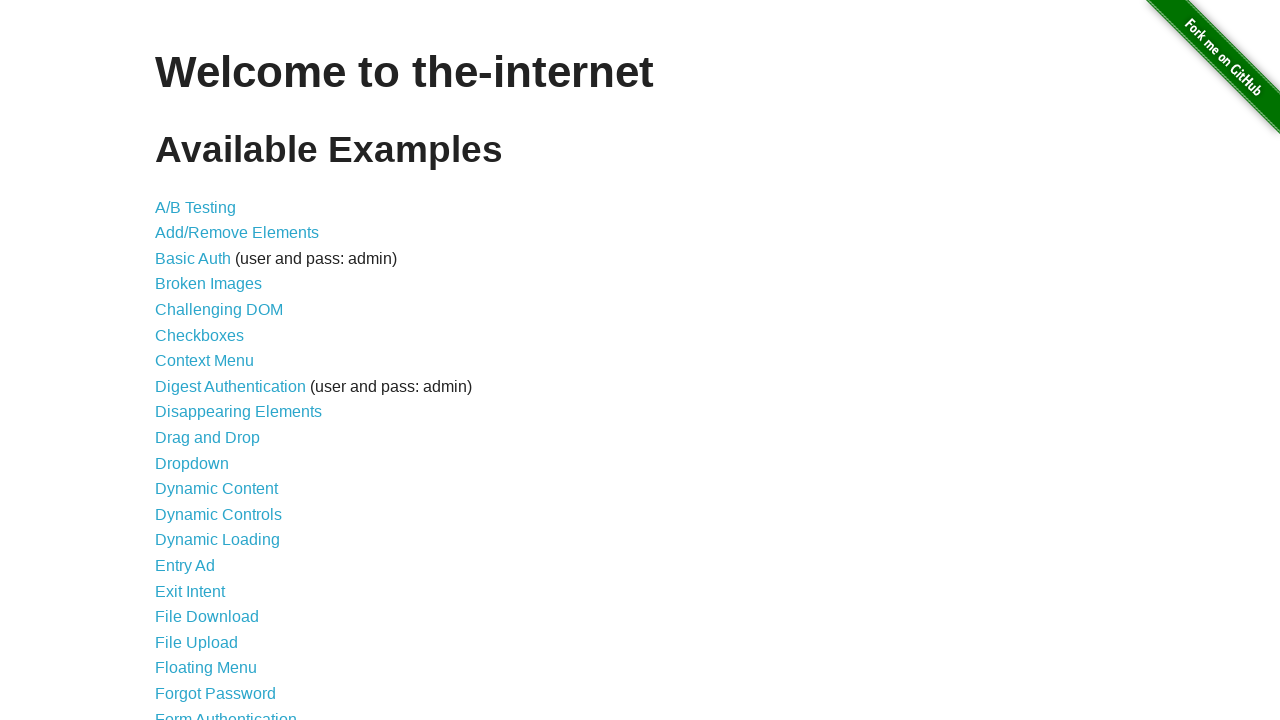

Clicked on Checkboxes link at (200, 335) on a[href='/checkboxes']
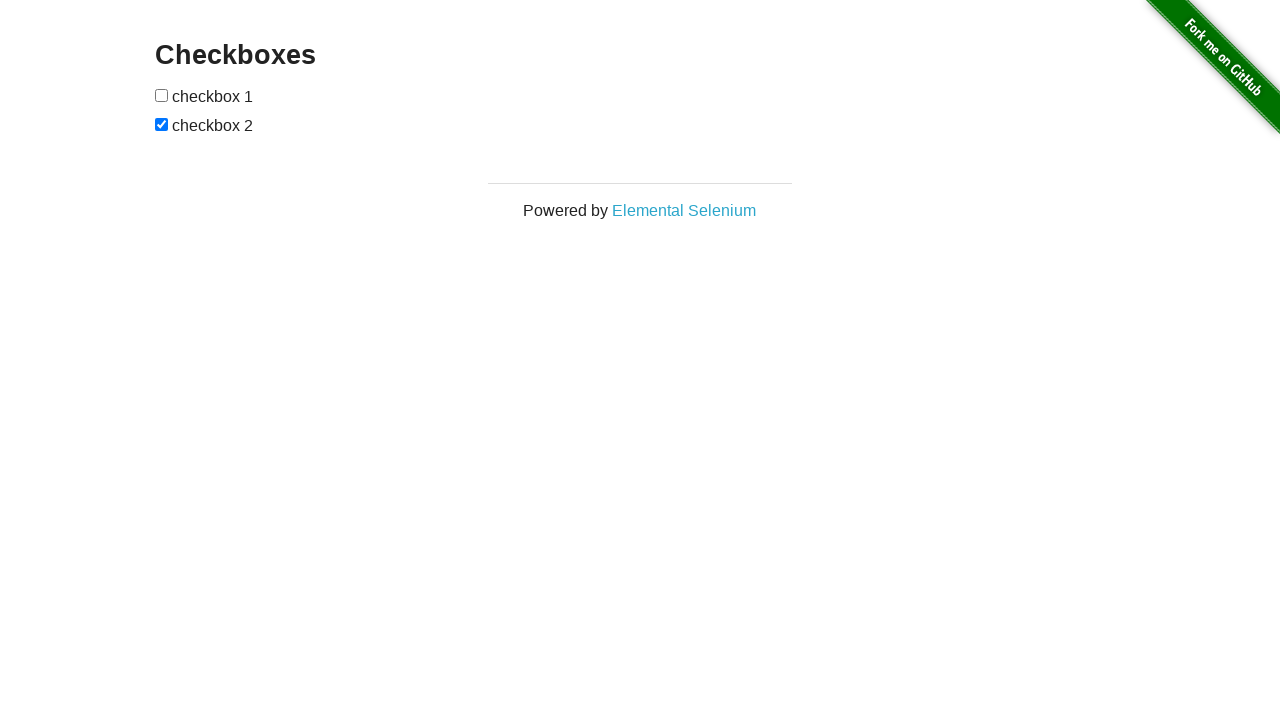

Checkboxes page title loaded and verified
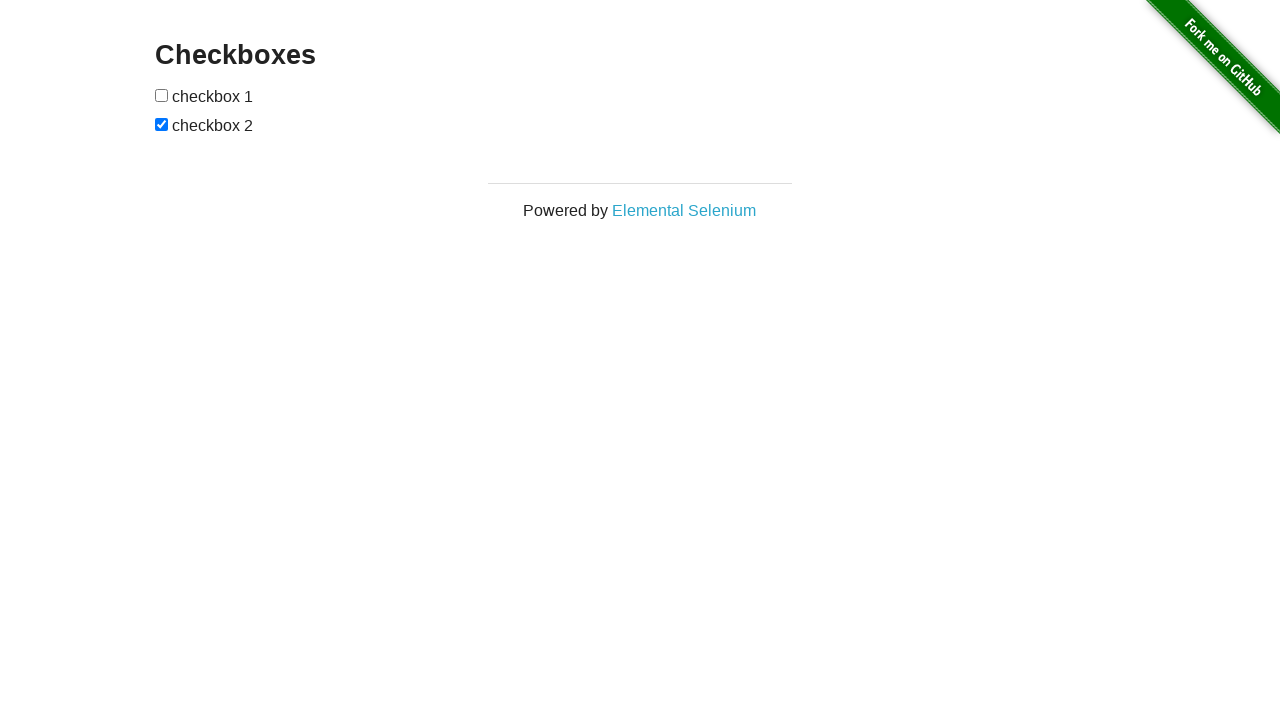

Located all checkbox elements on page
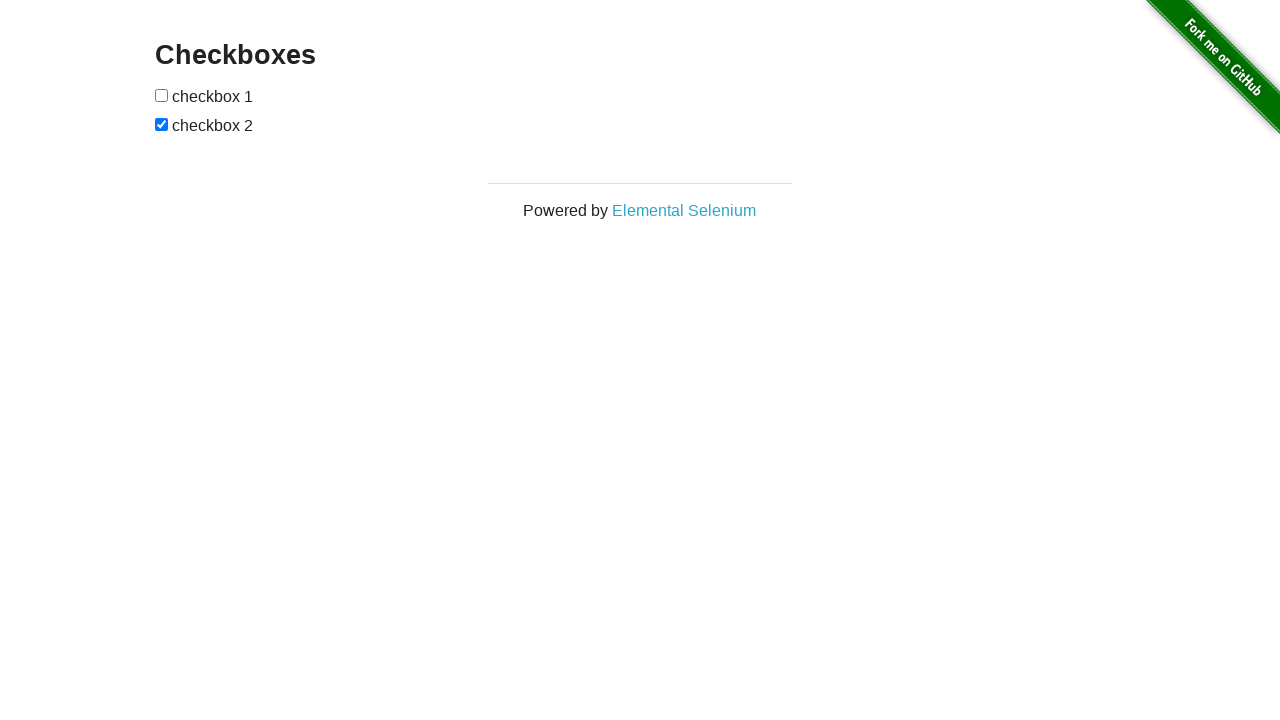

Verified that exactly 2 checkboxes are present on the page
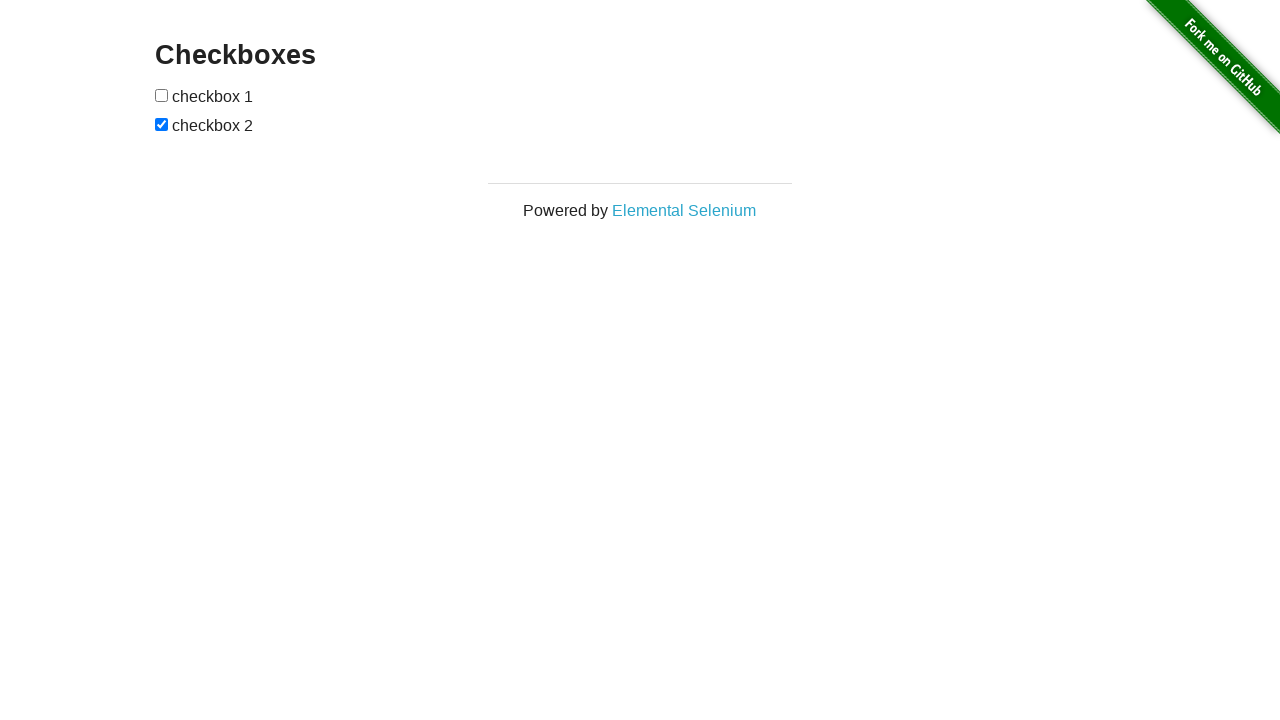

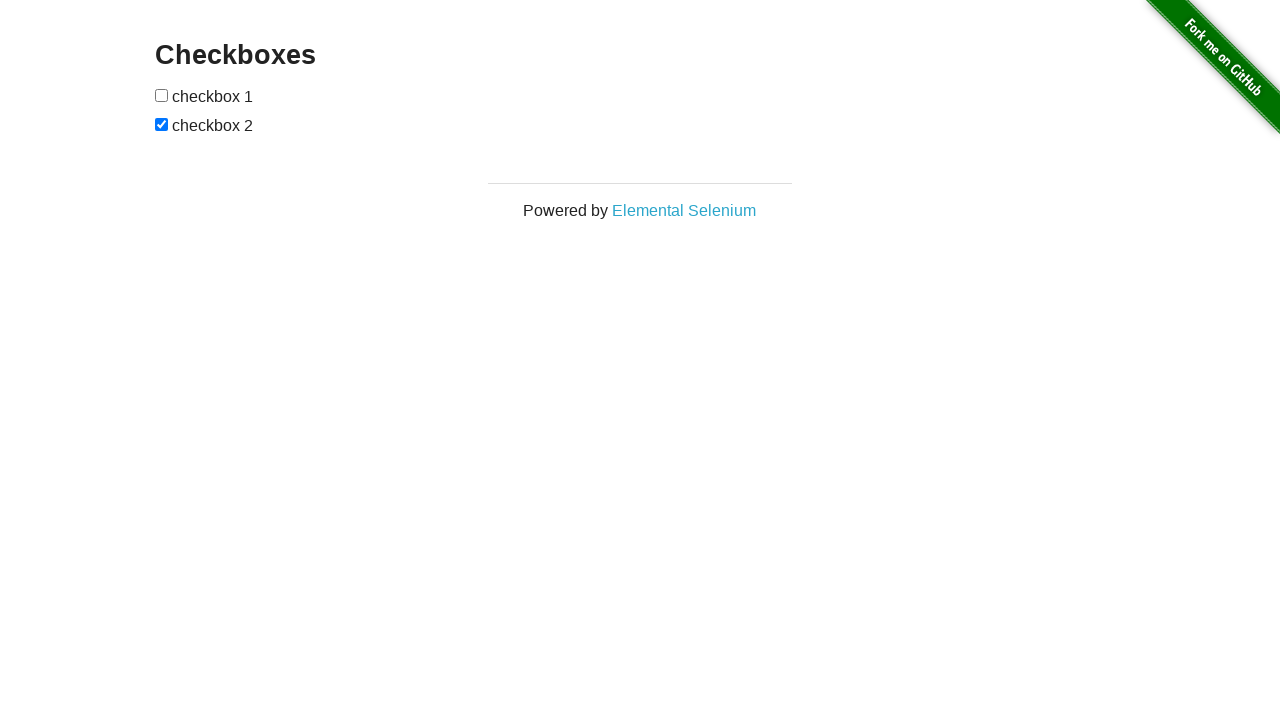